Tests a math challenge form by reading a value from the page, calculating the result using a logarithmic formula, filling in the answer, checking a checkbox, selecting a radio button, and submitting the form.

Starting URL: https://suninjuly.github.io/math.html

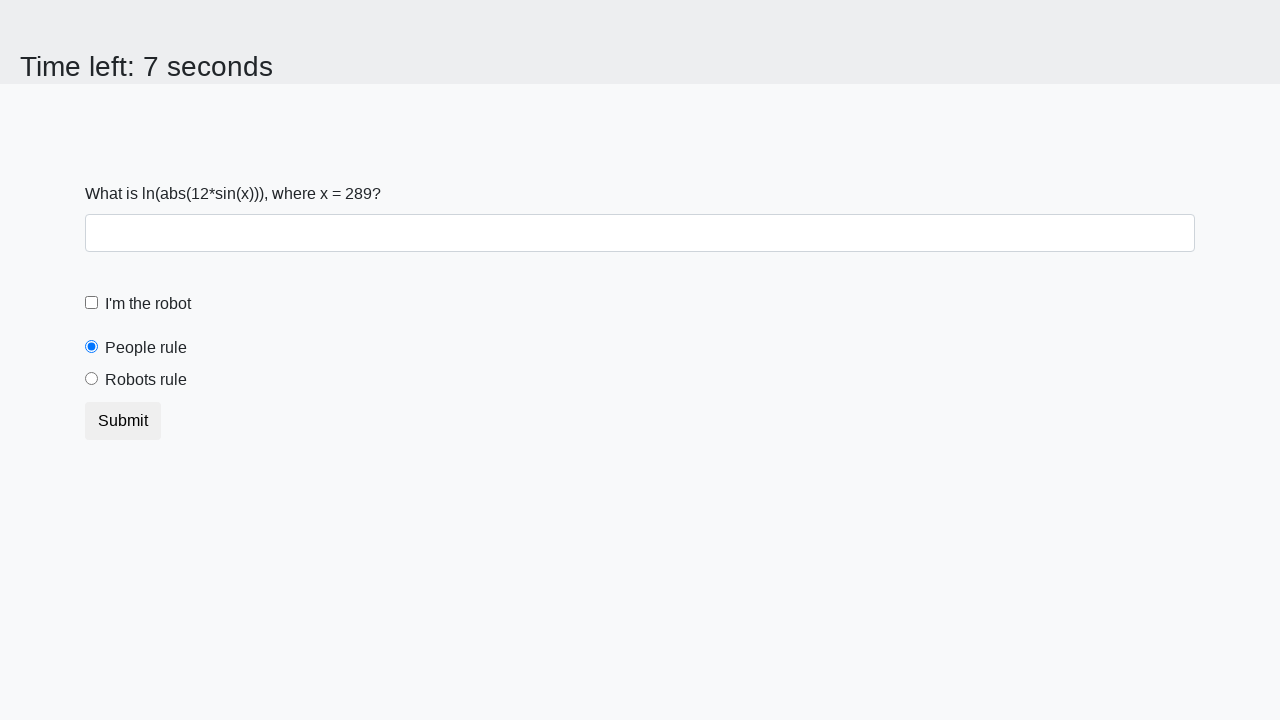

Located and read the x value from the math challenge input element
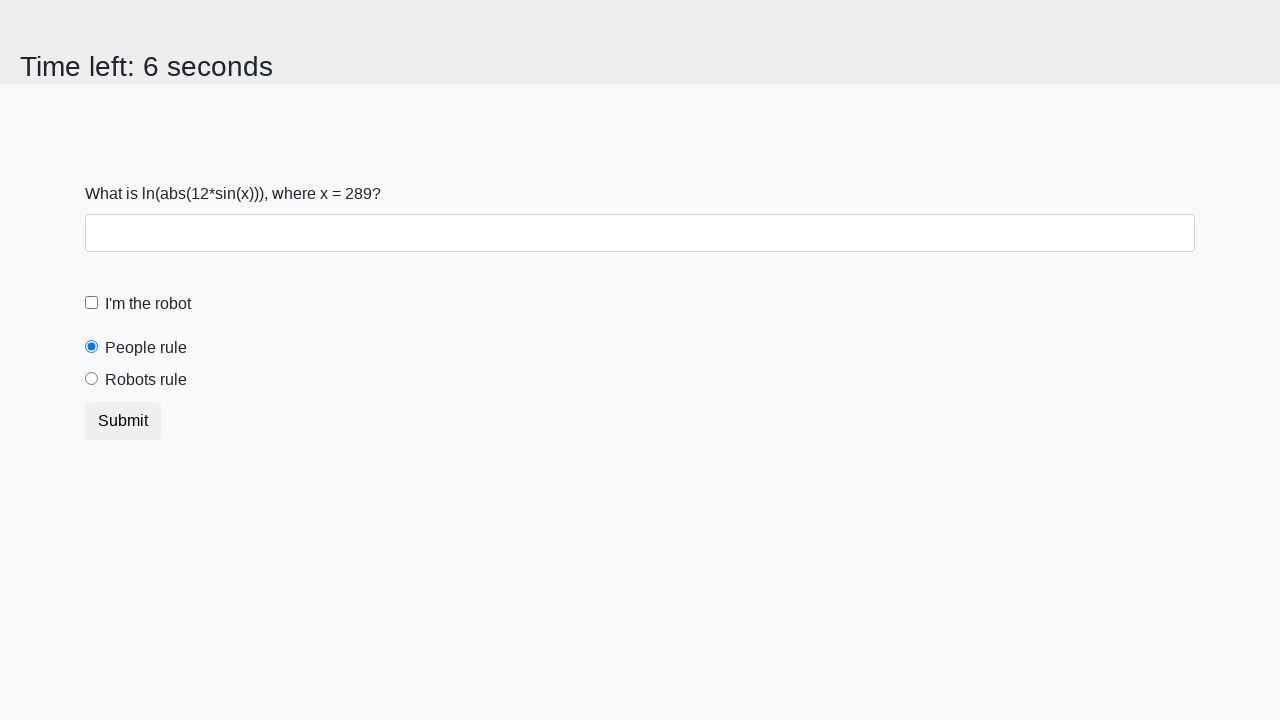

Calculated the logarithmic formula result: -1.1449109923029426
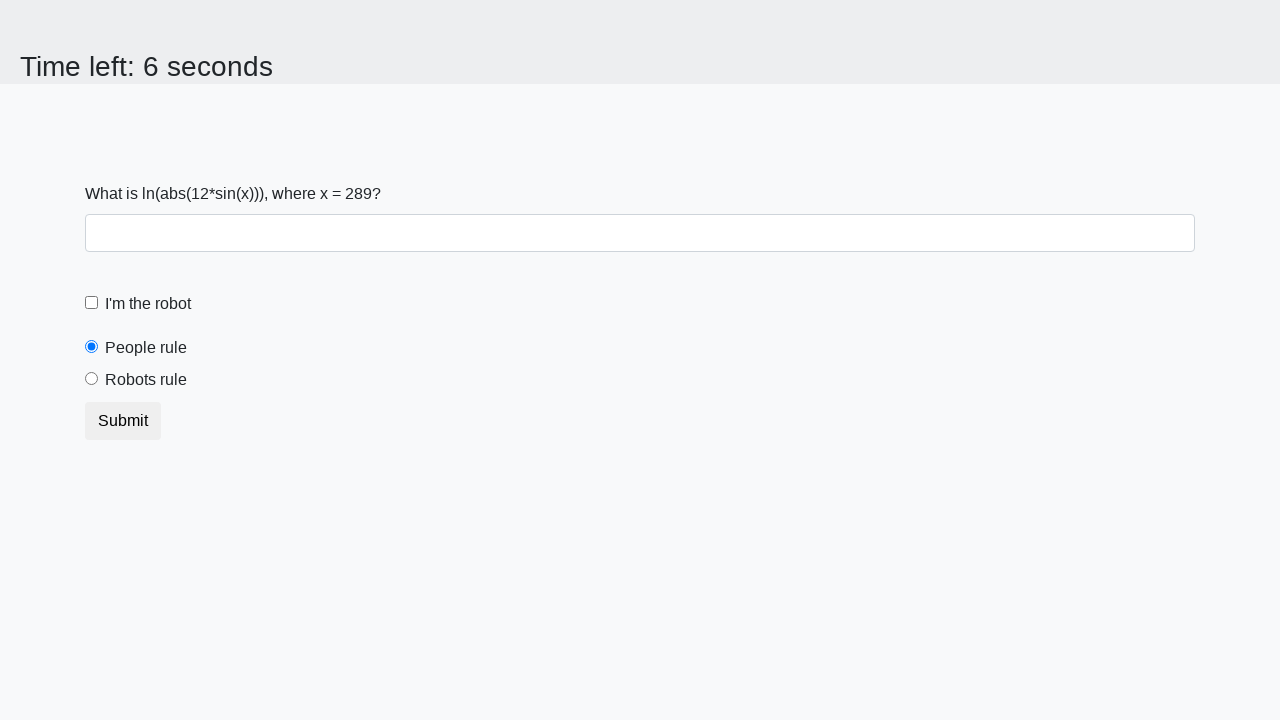

Filled answer field with calculated result: -1.1449109923029426 on #answer
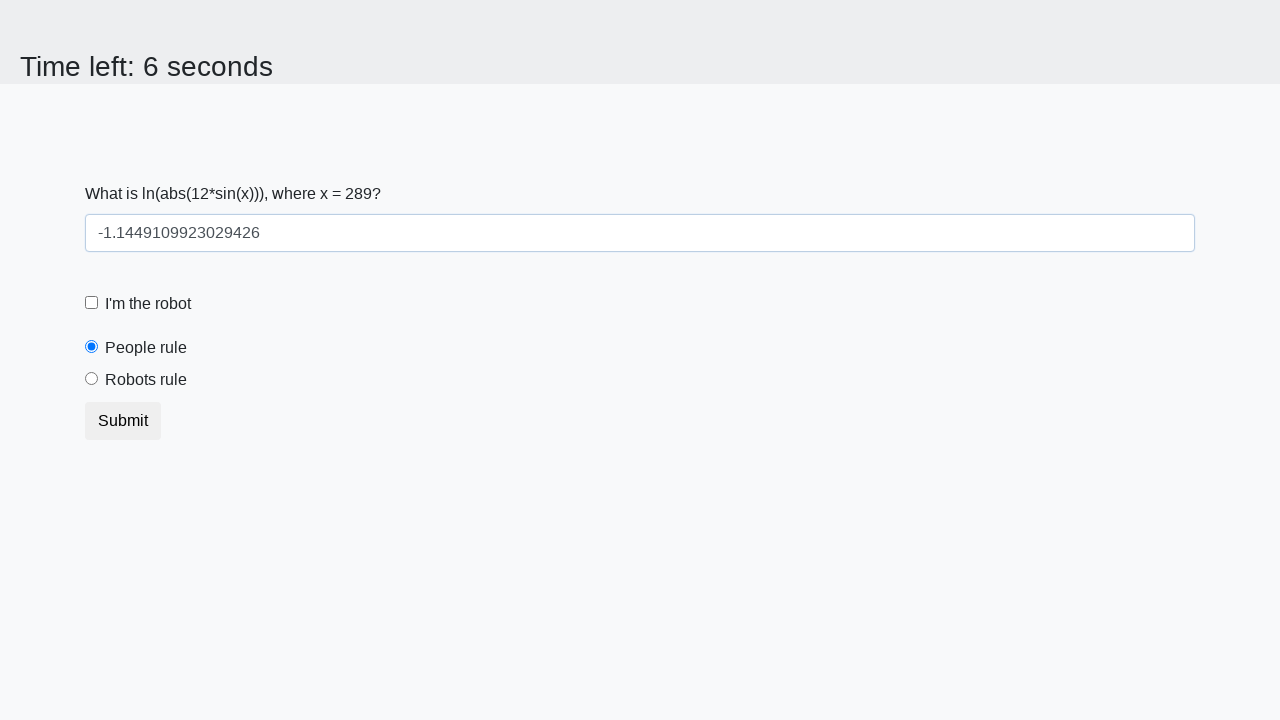

Checked the checkbox at (92, 303) on input[type='checkbox']
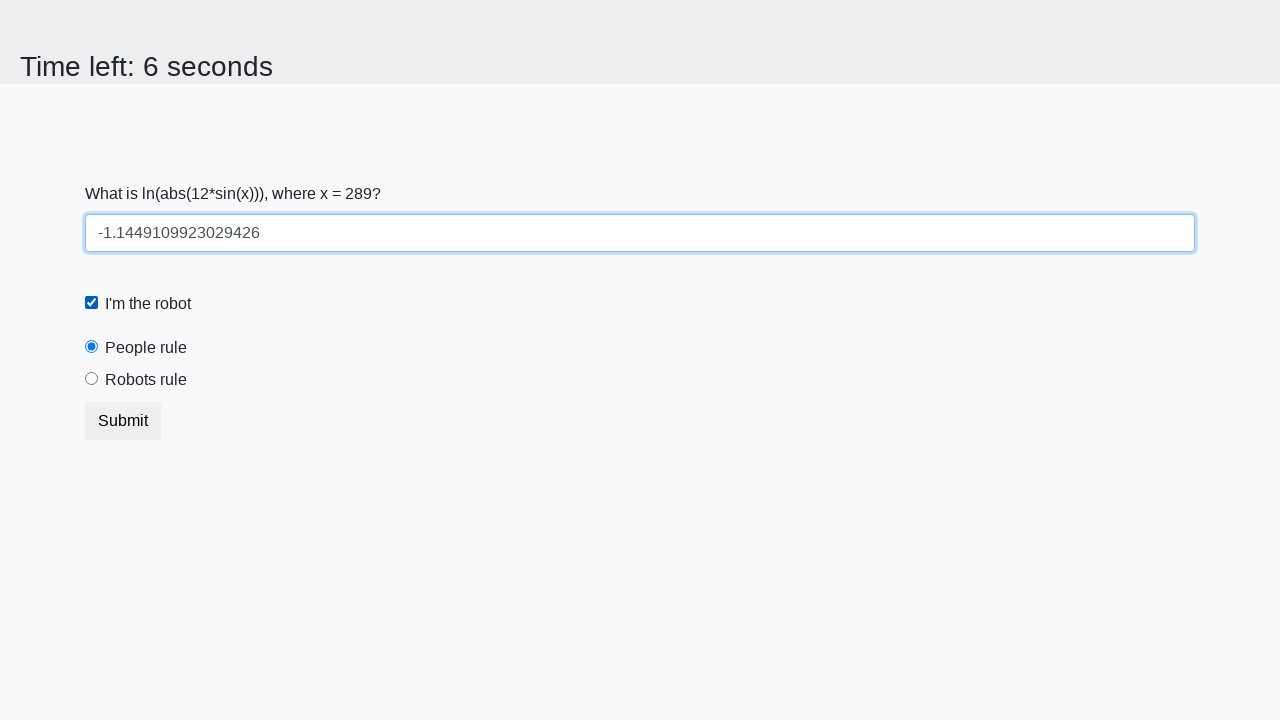

Selected the 'robots' radio button at (92, 379) on input[value='robots']
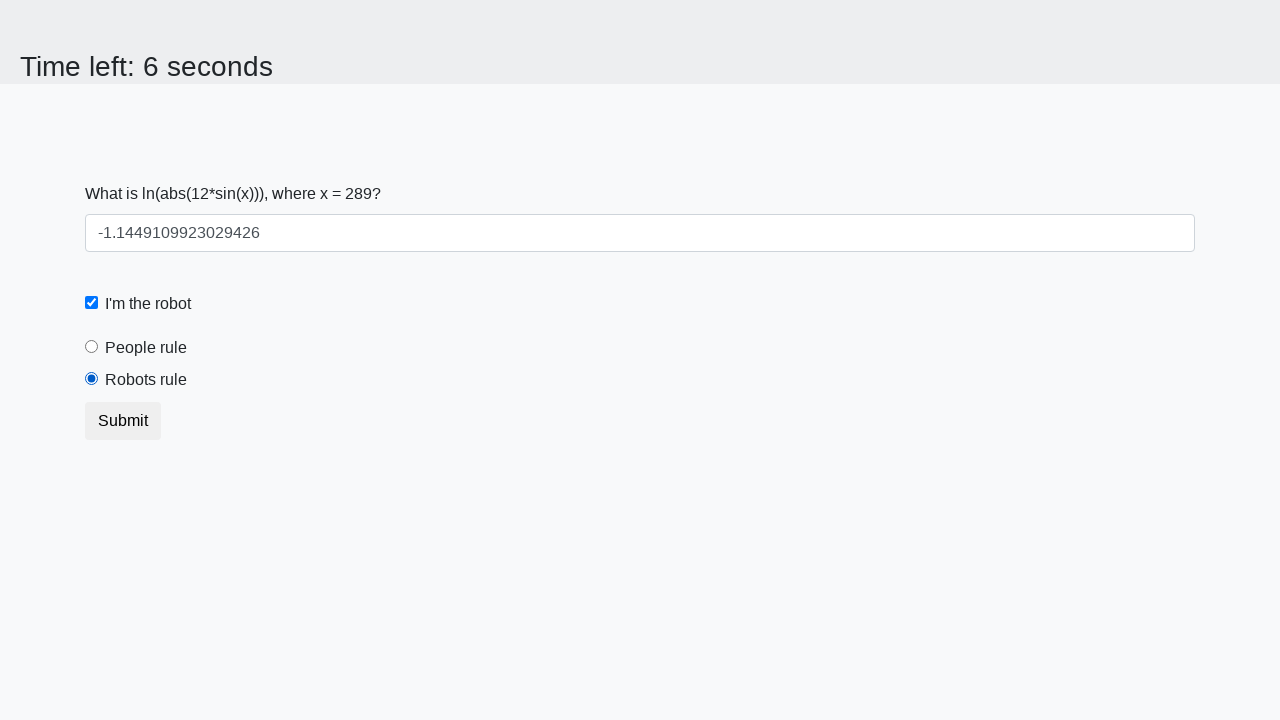

Clicked the submit button to complete the math challenge at (123, 421) on button
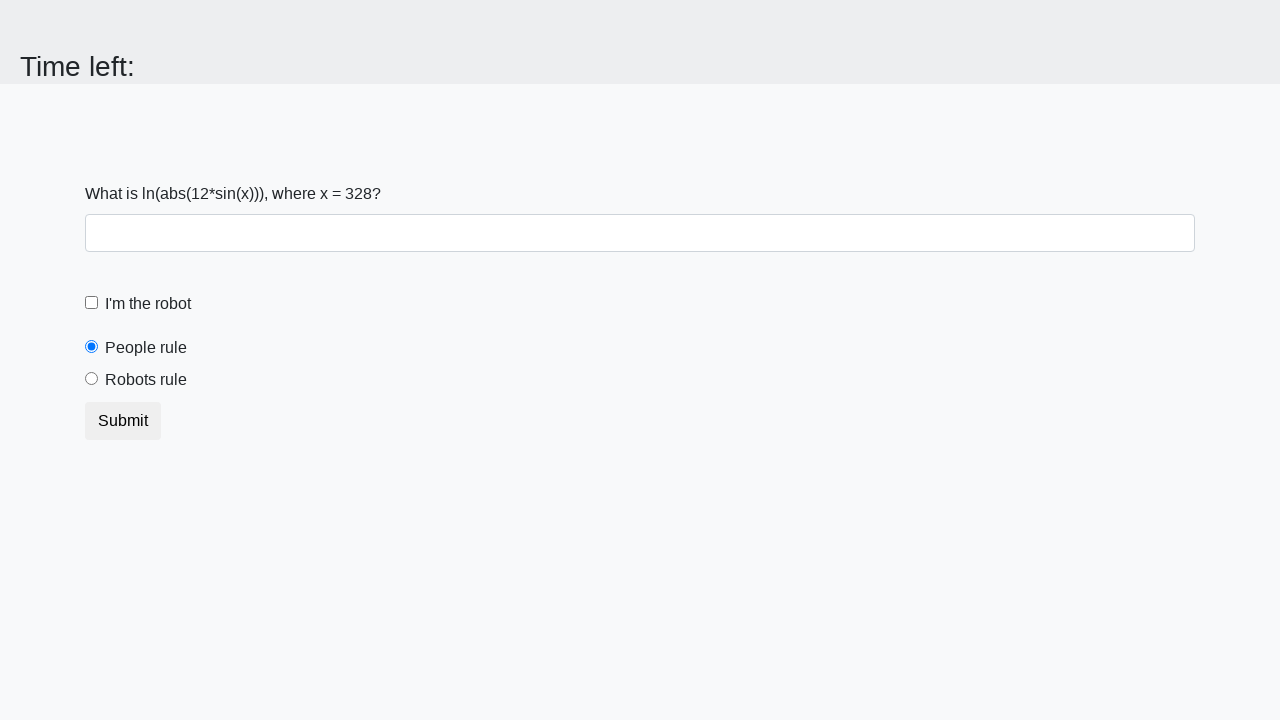

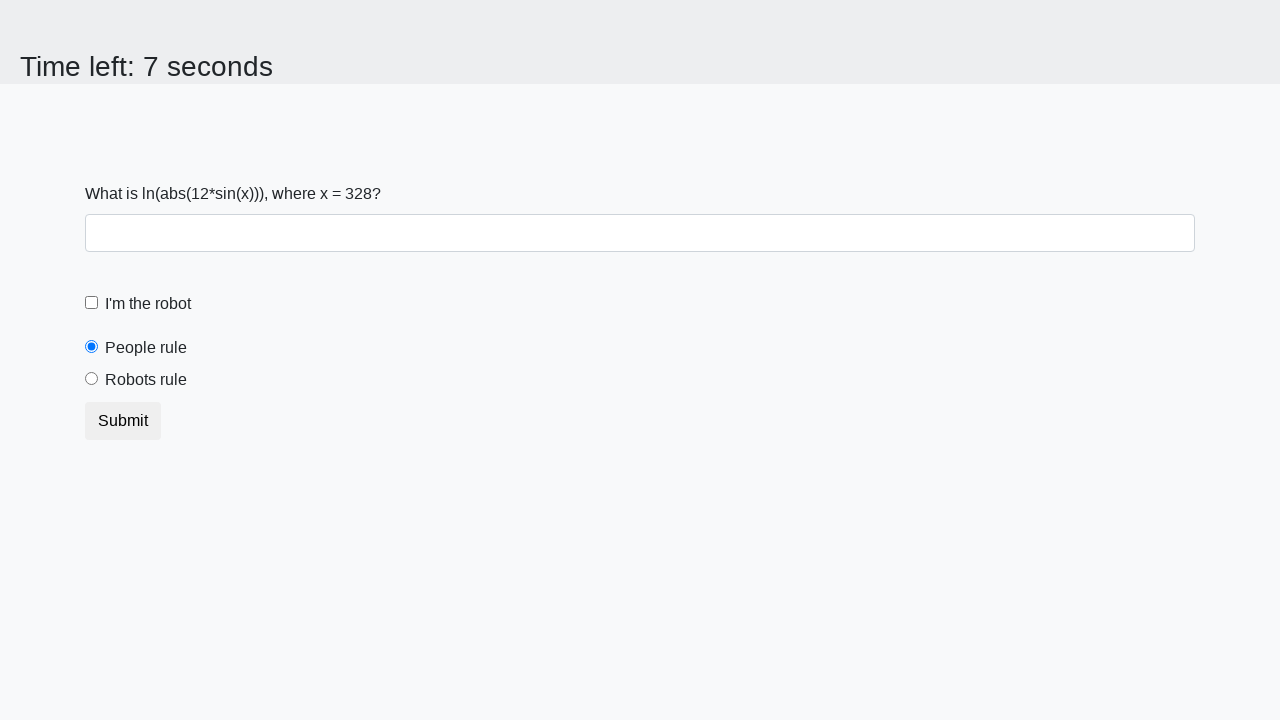